Tests dynamic data loading by clicking a button to load new user information and verifying the displayed data

Starting URL: https://syntaxprojects.com/dynamic-data-loading-demo.php

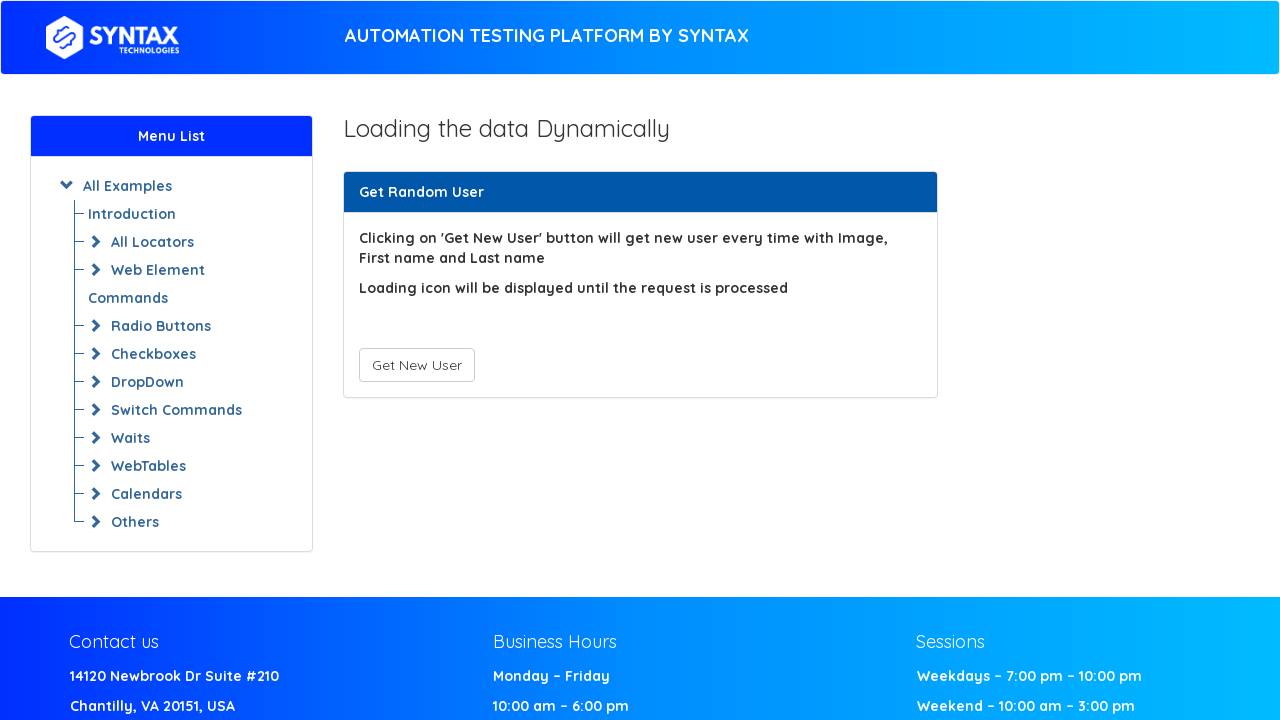

Clicked 'Get New User' button to load dynamic data at (416, 365) on #save
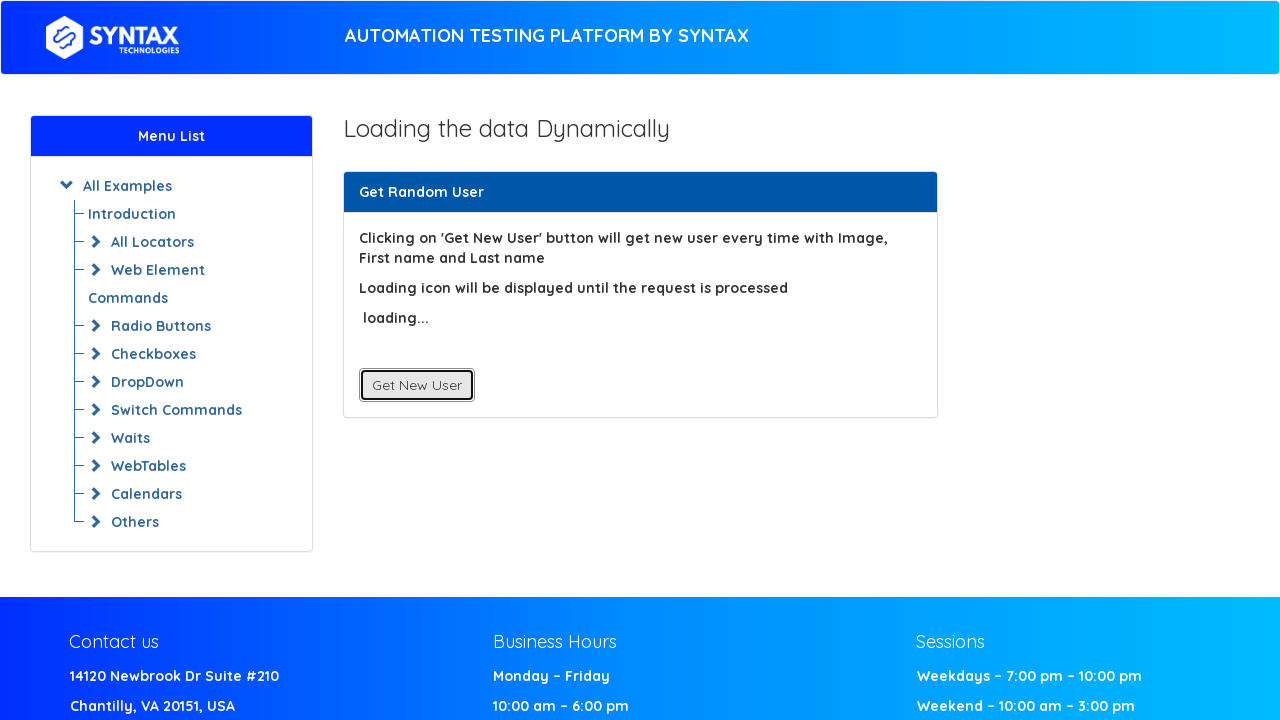

Waited for 'First Name' label to appear after dynamic loading
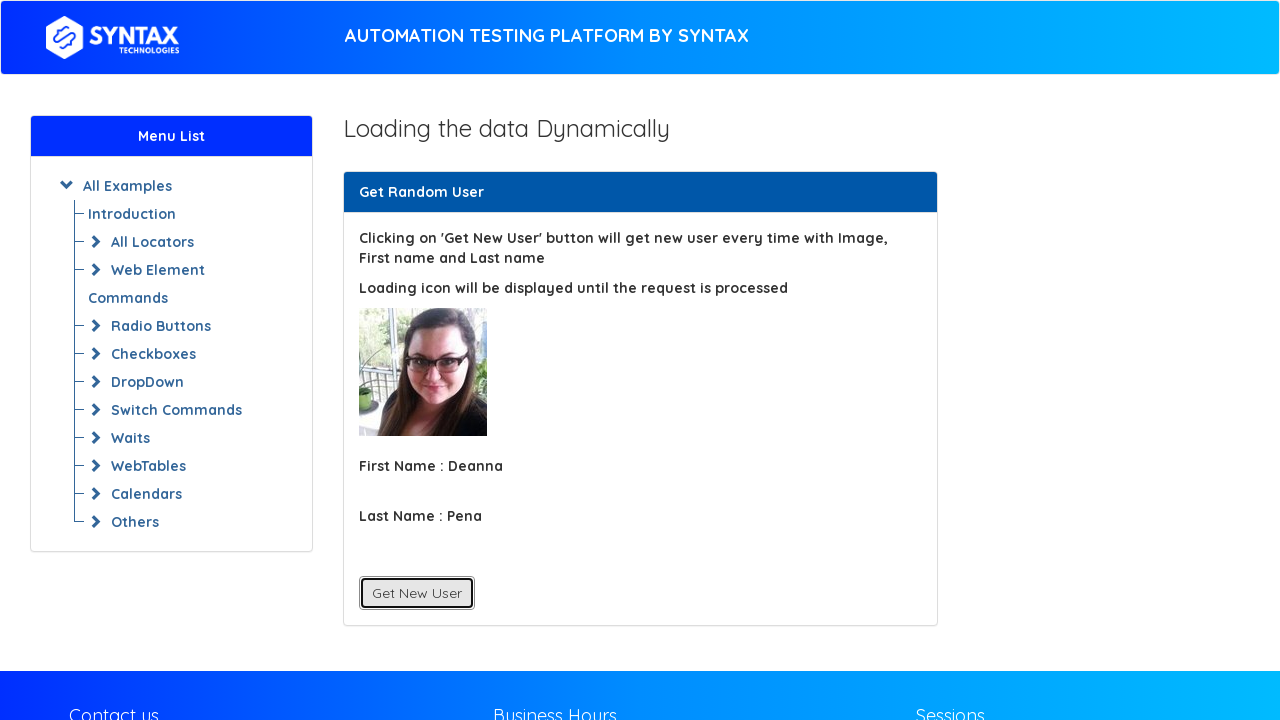

Verified dynamically loaded user first name field is present
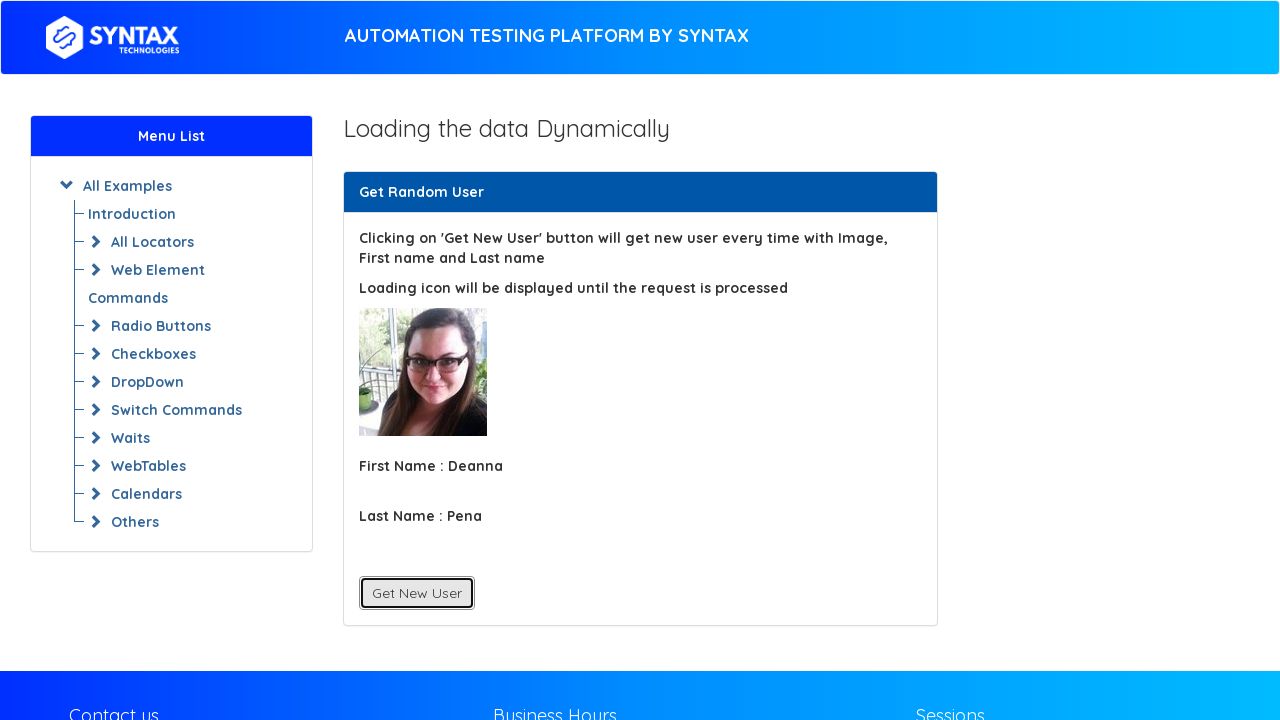

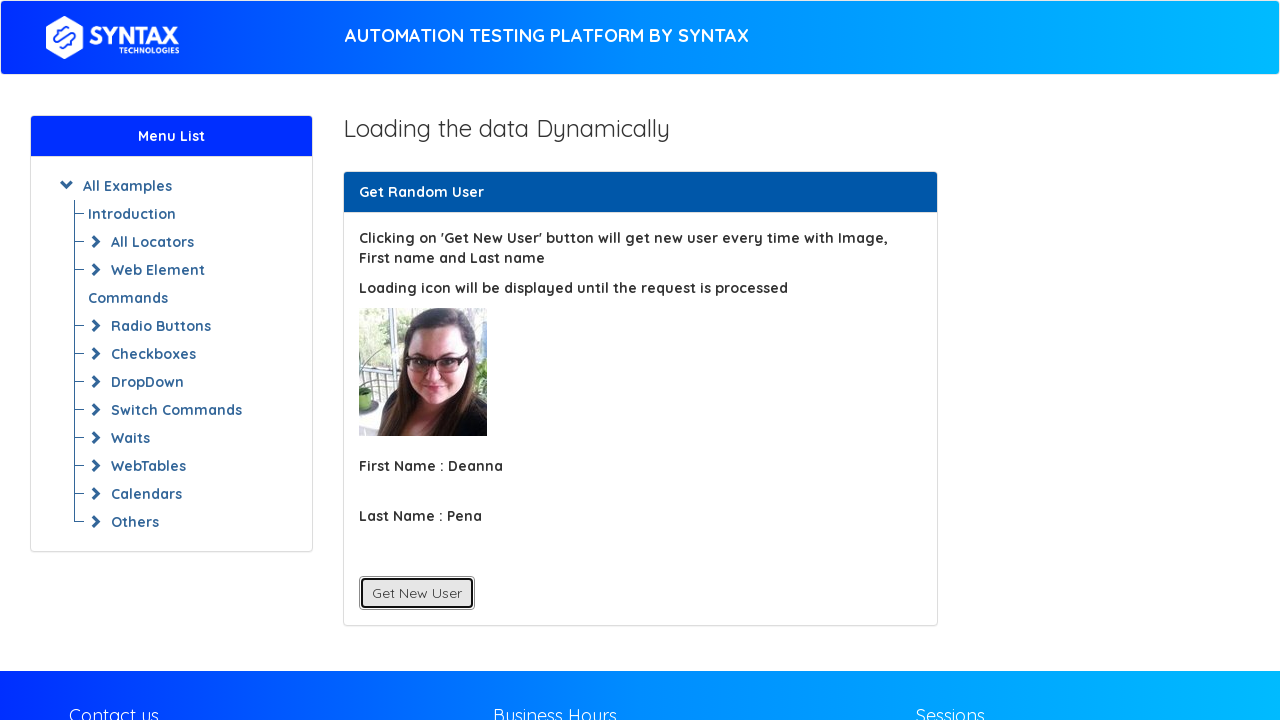